Tests closing a fake modal dialog by clicking on the background via JavaScript

Starting URL: https://testpages.eviltester.com/styled/alerts/fake-alert-test.html

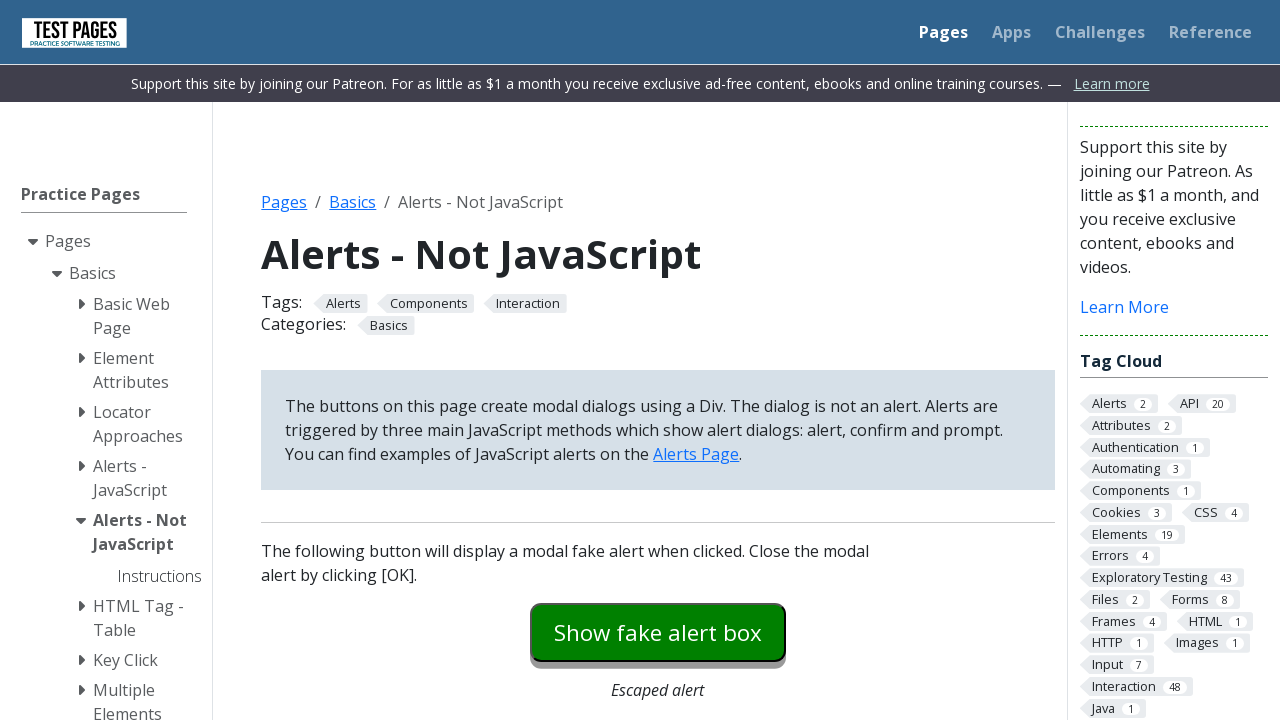

Clicked button to trigger fake modal dialog at (658, 360) on #modaldialog
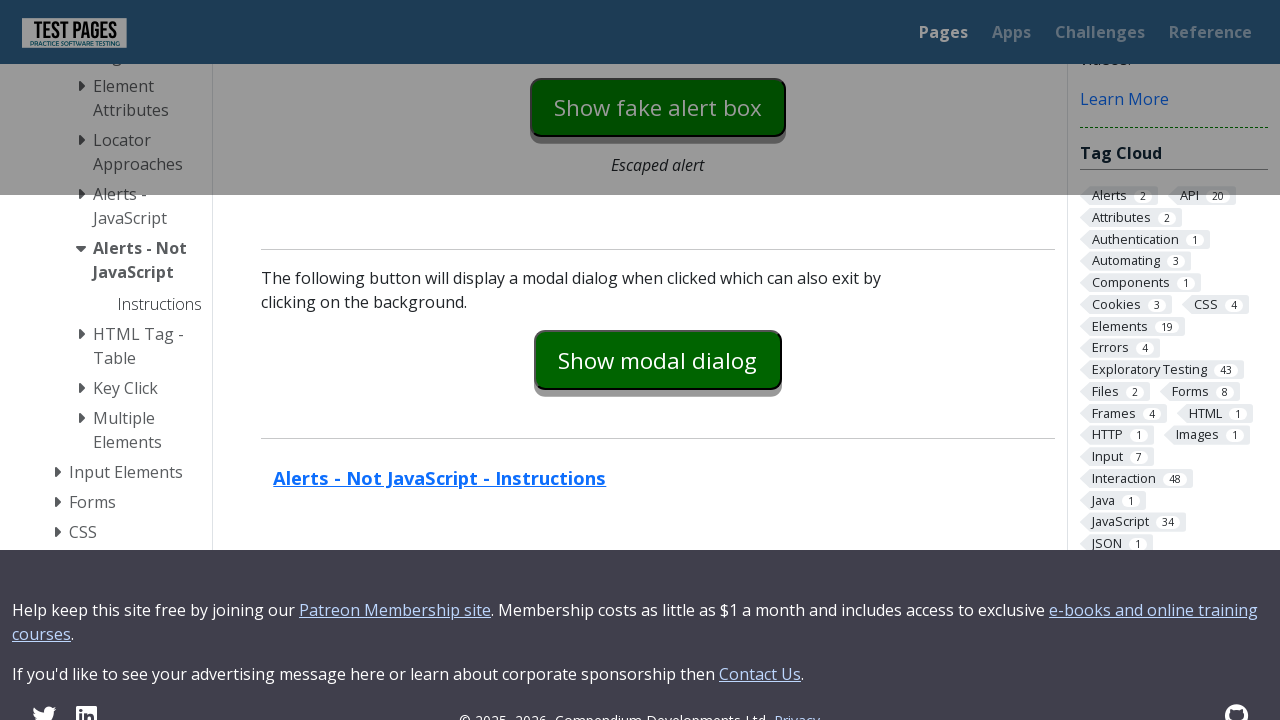

Modal dialog text appeared and is visible
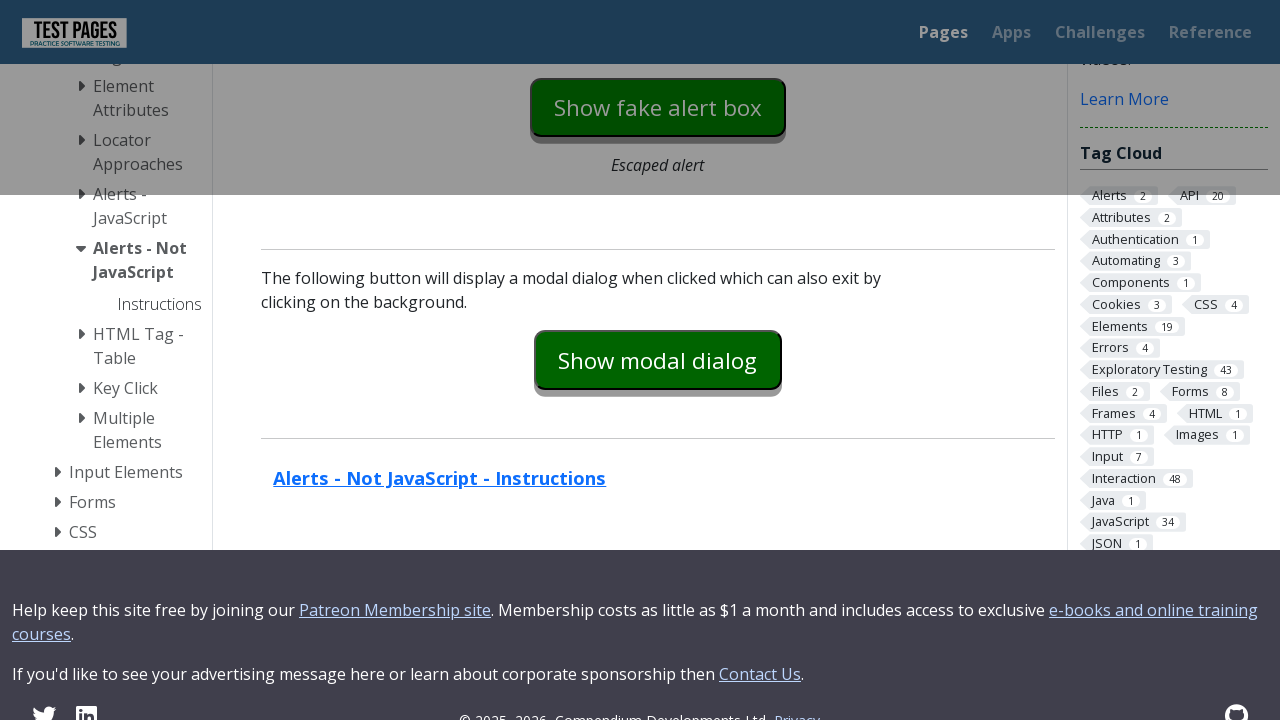

Clicked on modal background via JavaScript to close dialog
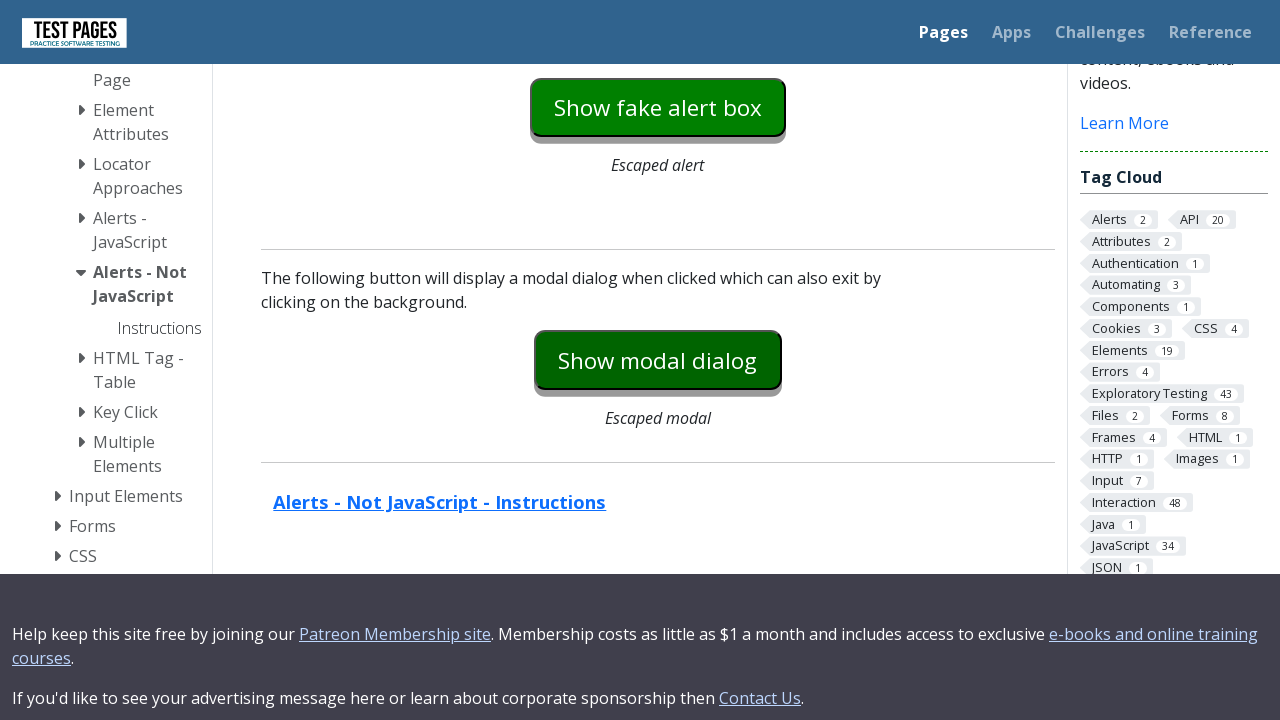

Modal dialog text is now hidden, confirming dialog was closed
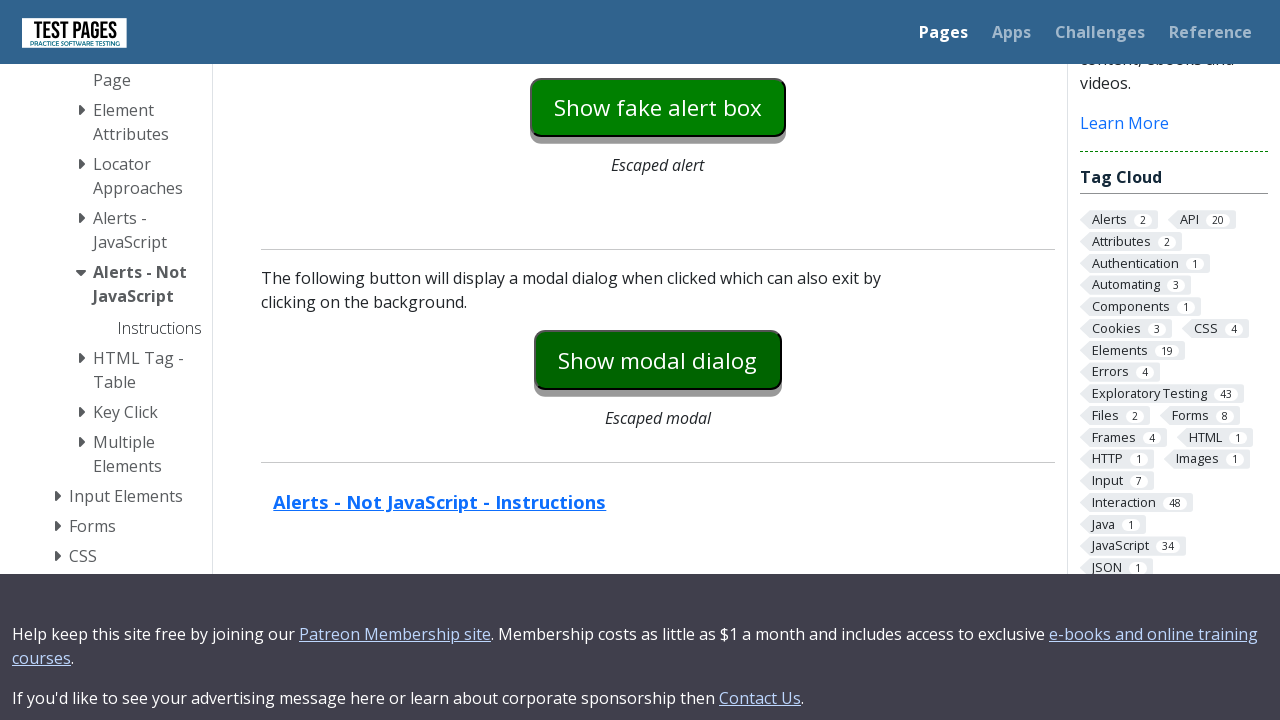

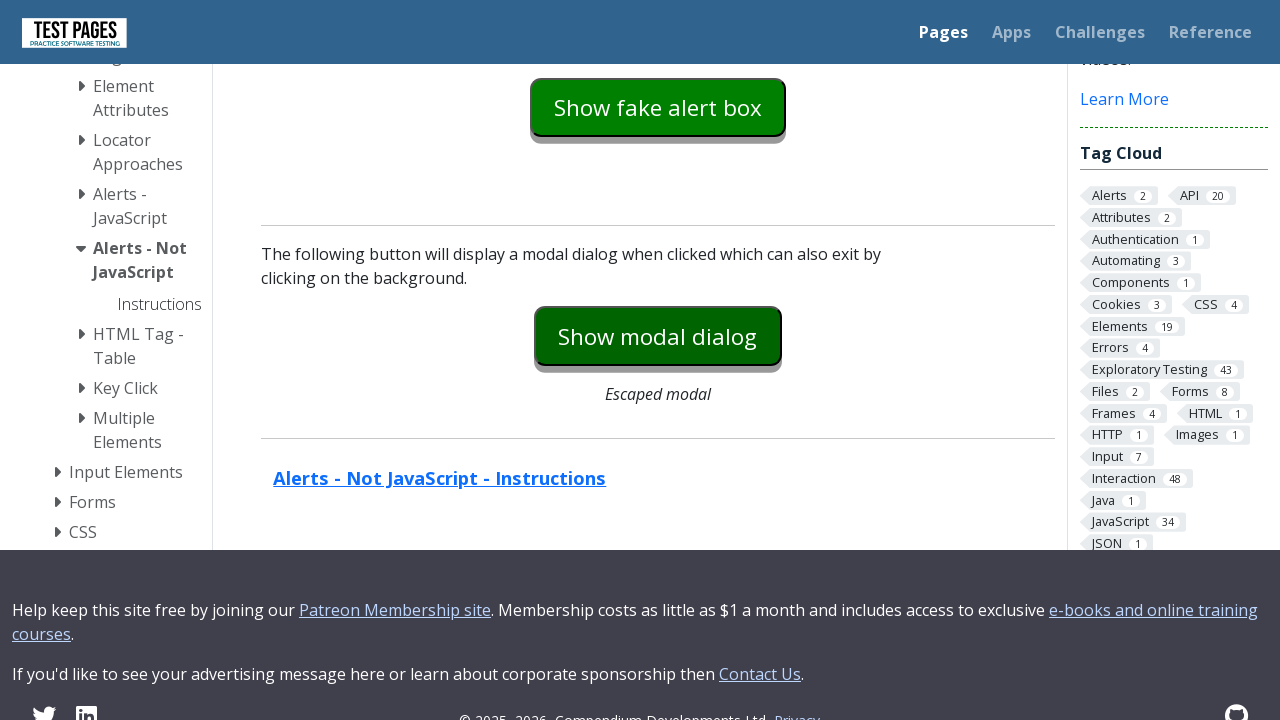